Demonstrates CSS selector locators on a practice form by filling in first and last name fields, and verifies various form elements are present on the page.

Starting URL: https://demoqa.com/automation-practice-form

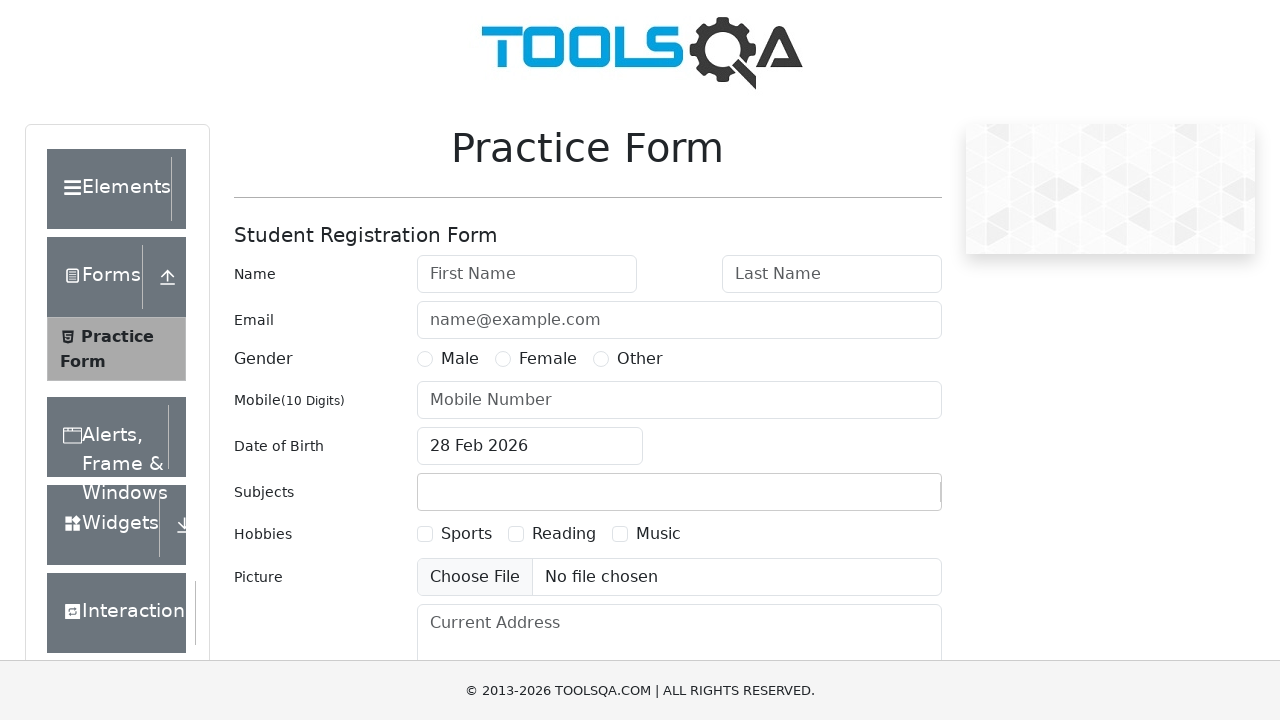

Filled First Name field with 'Quỳnh' on input[placeholder='First Name']
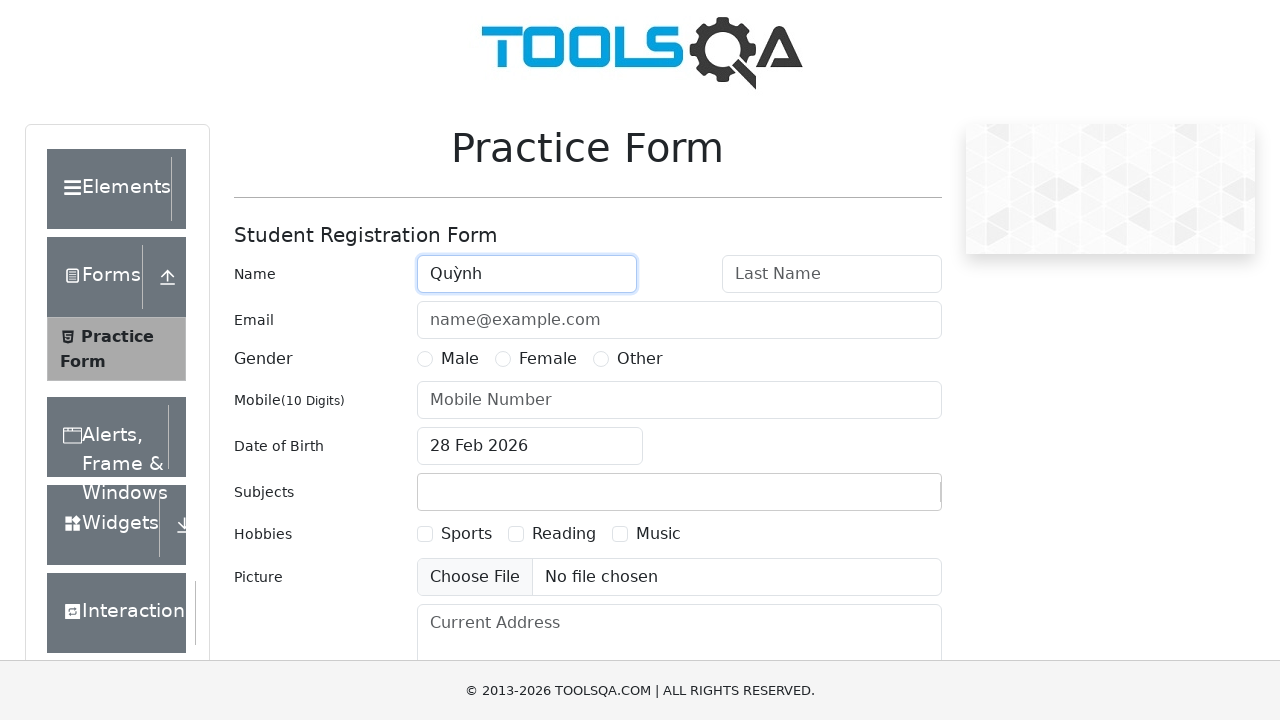

Filled Last Name field with 'Trâm' on input[placeholder*='Last']
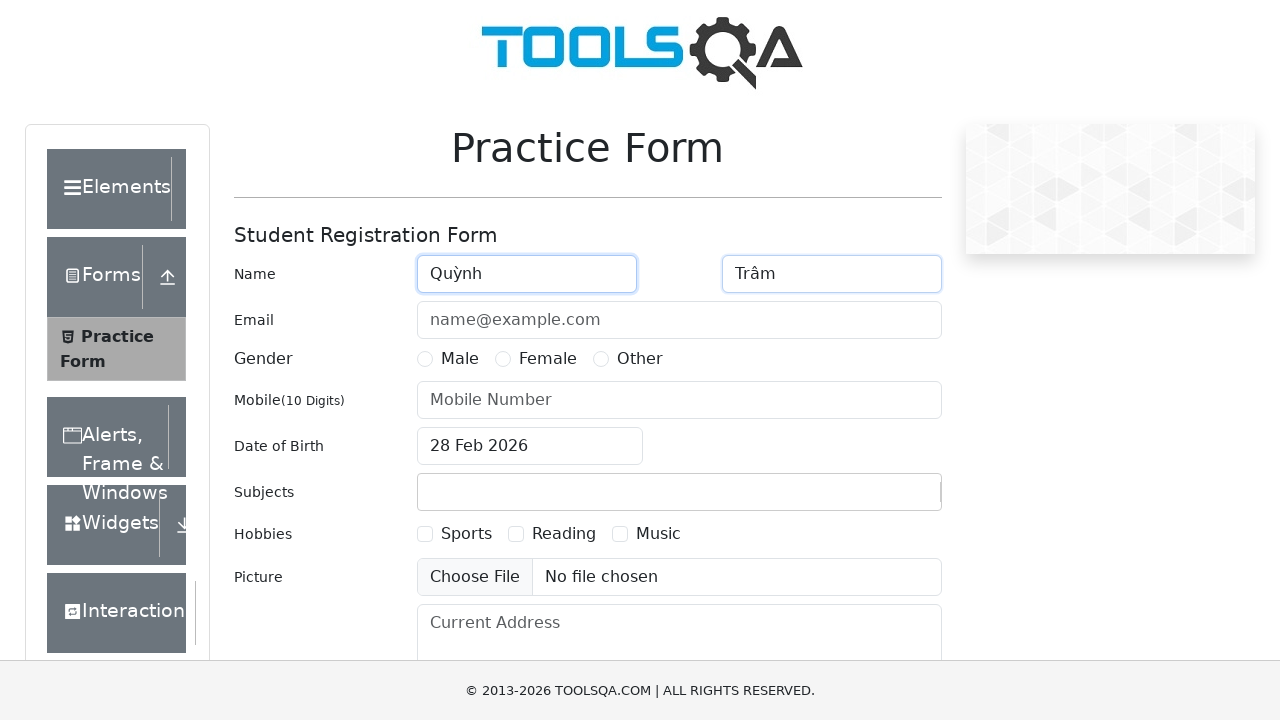

Verified firstName input field is present
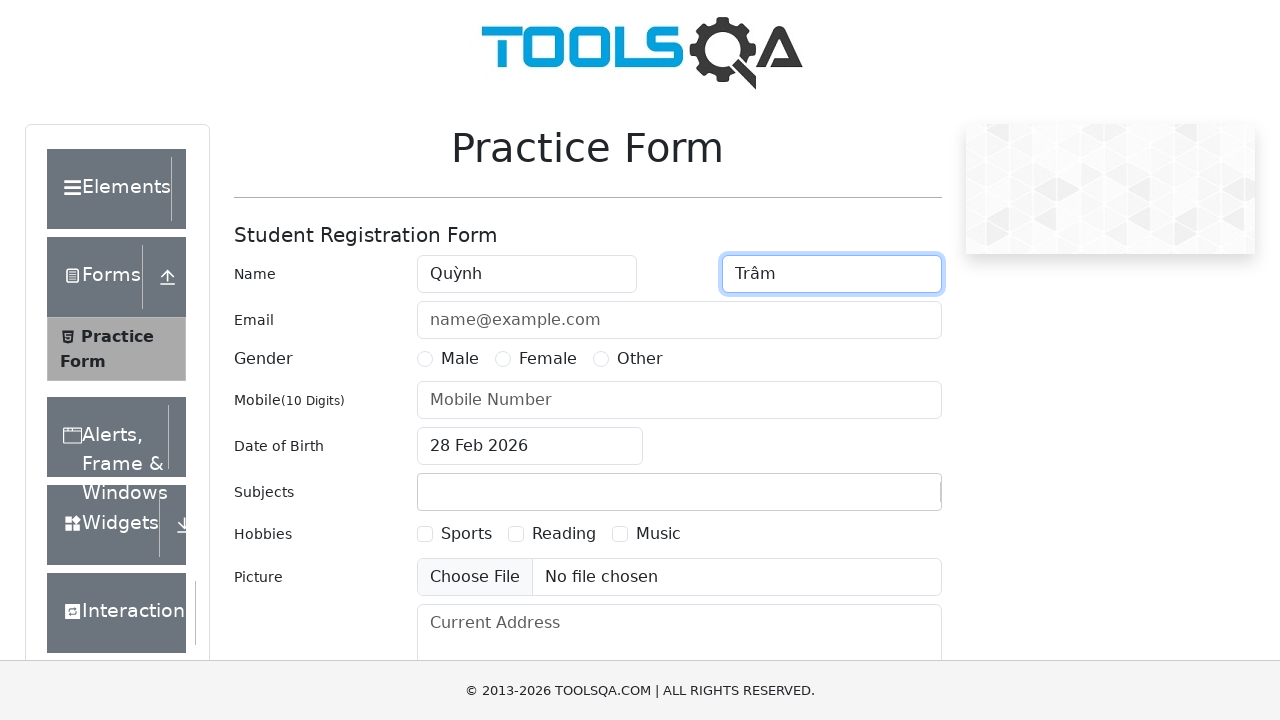

Verified userEmail input field is present
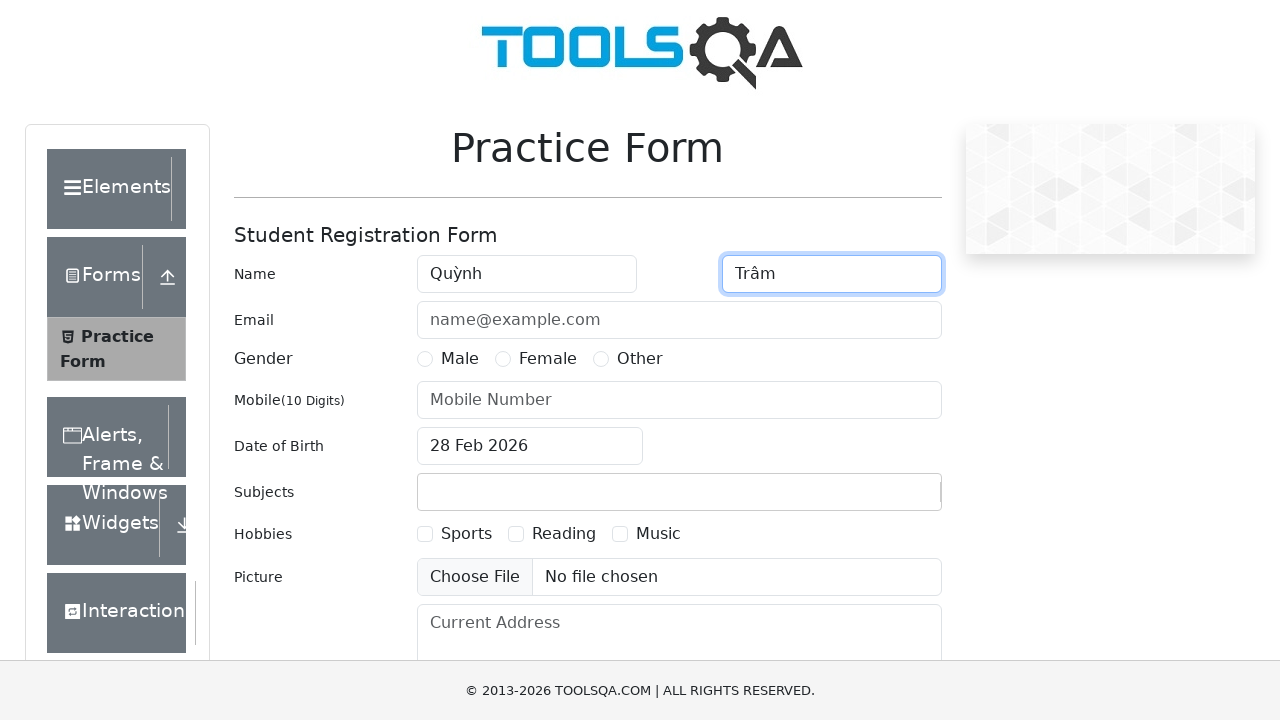

Verified first gender radio button label is present
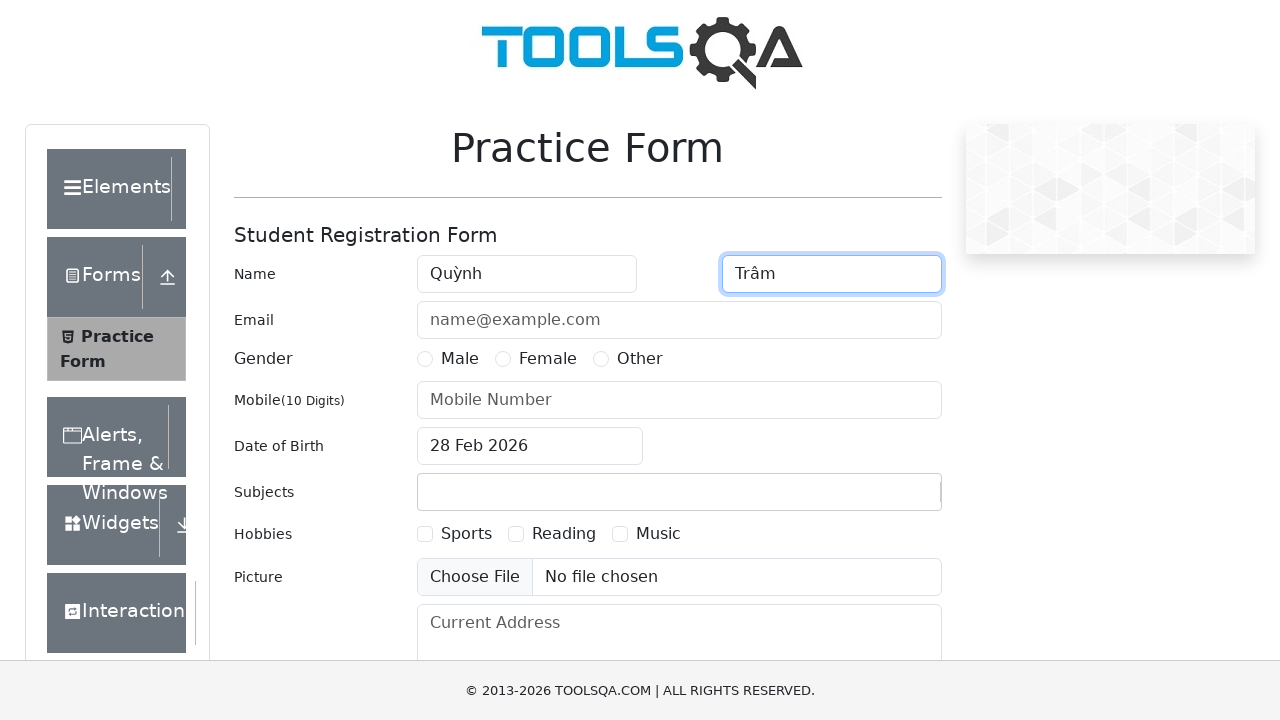

Verified second gender radio button label is present
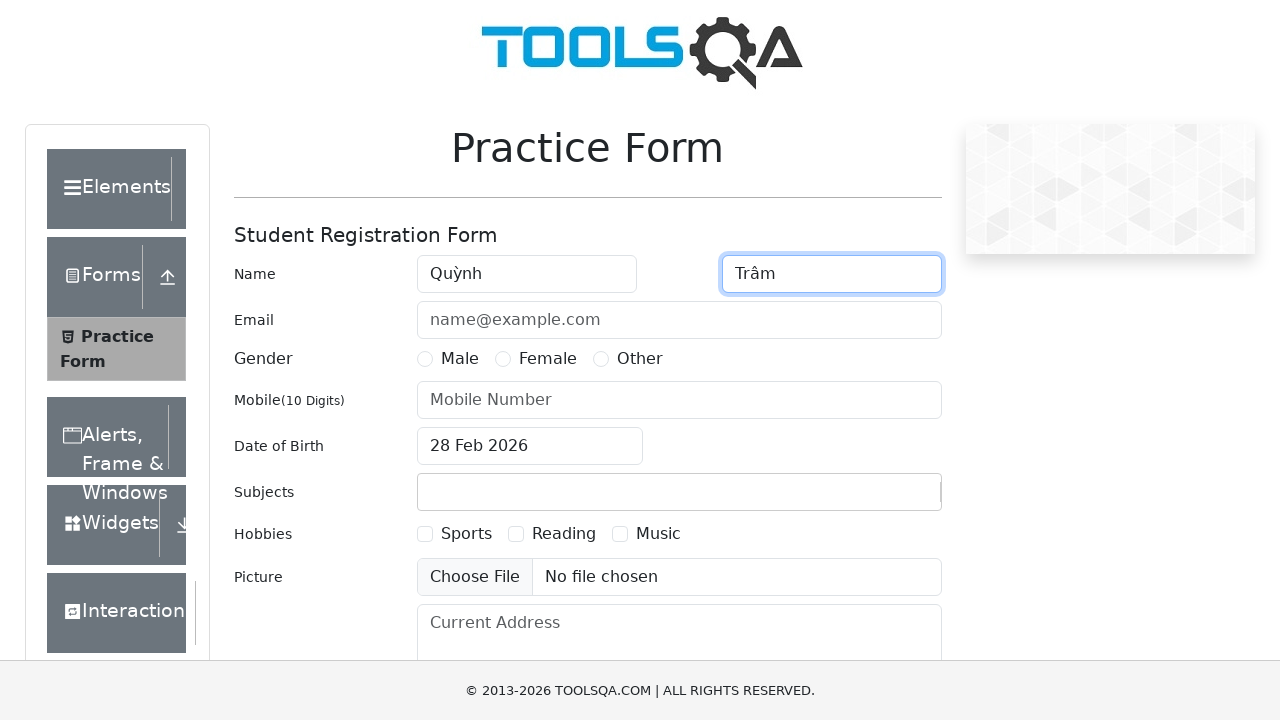

Verified third gender radio button label is present
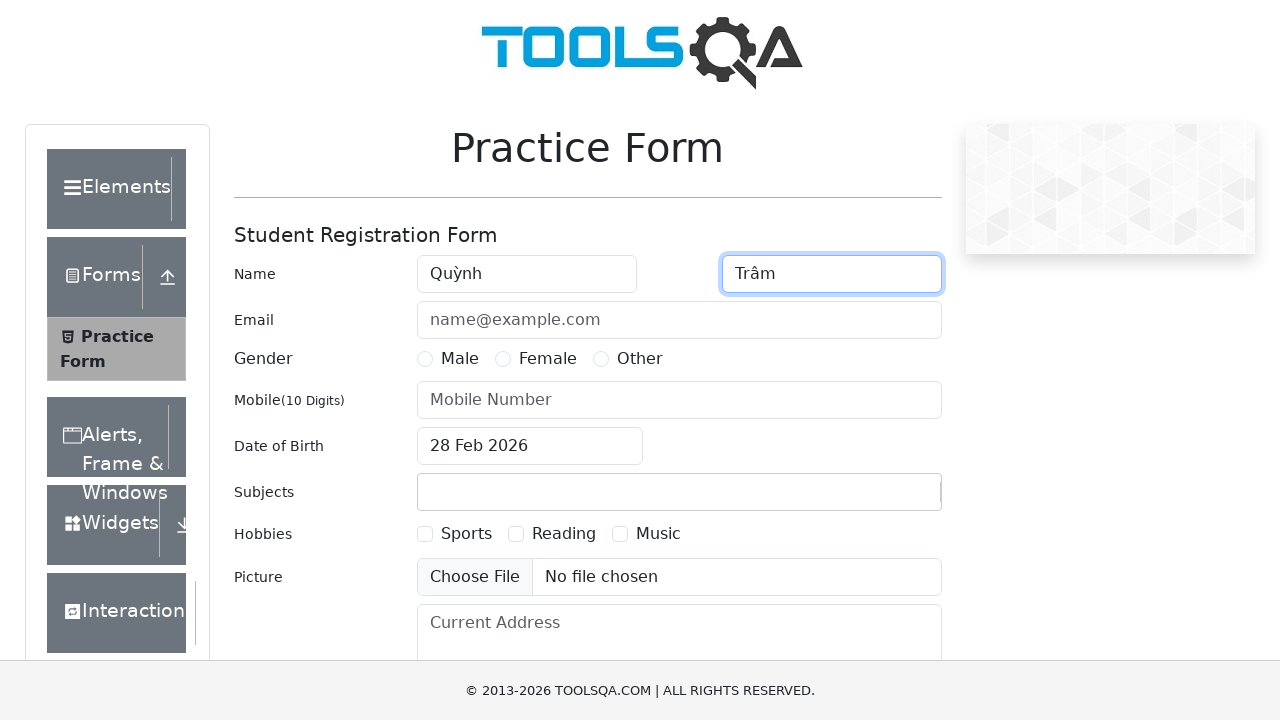

Verified userNumber (mobile) input field is present
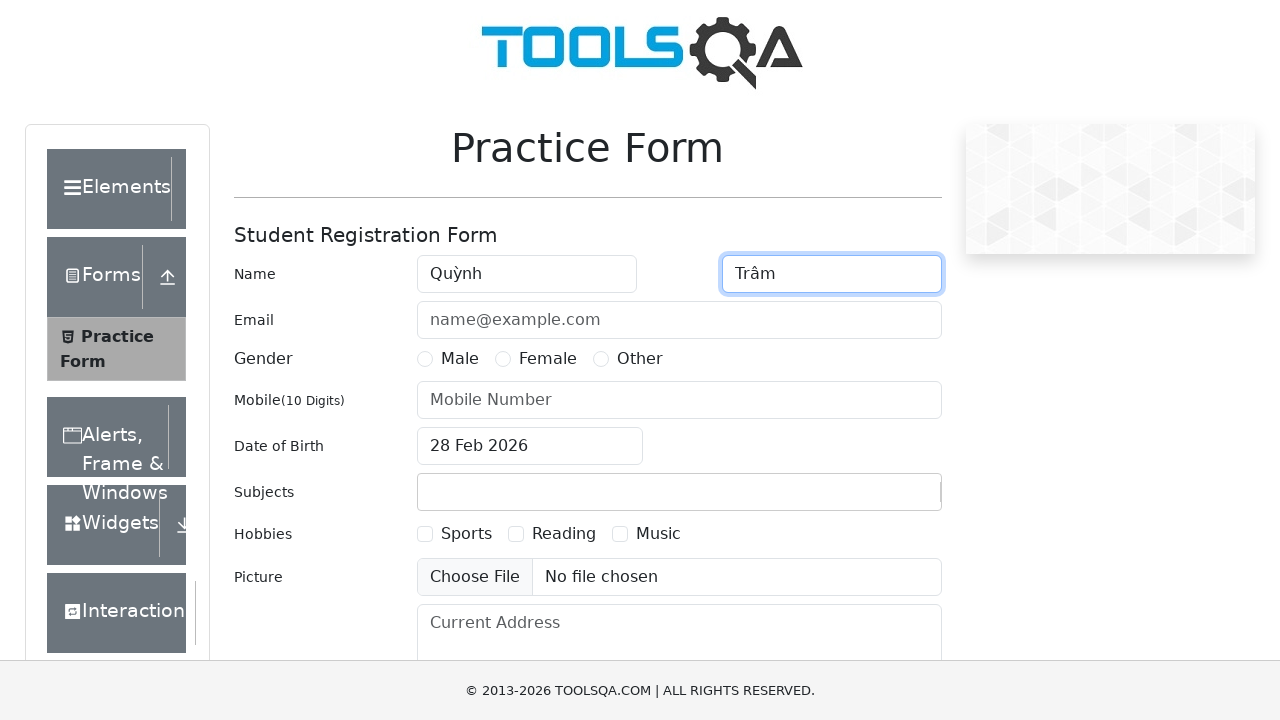

Verified dateOfBirthInput field is present
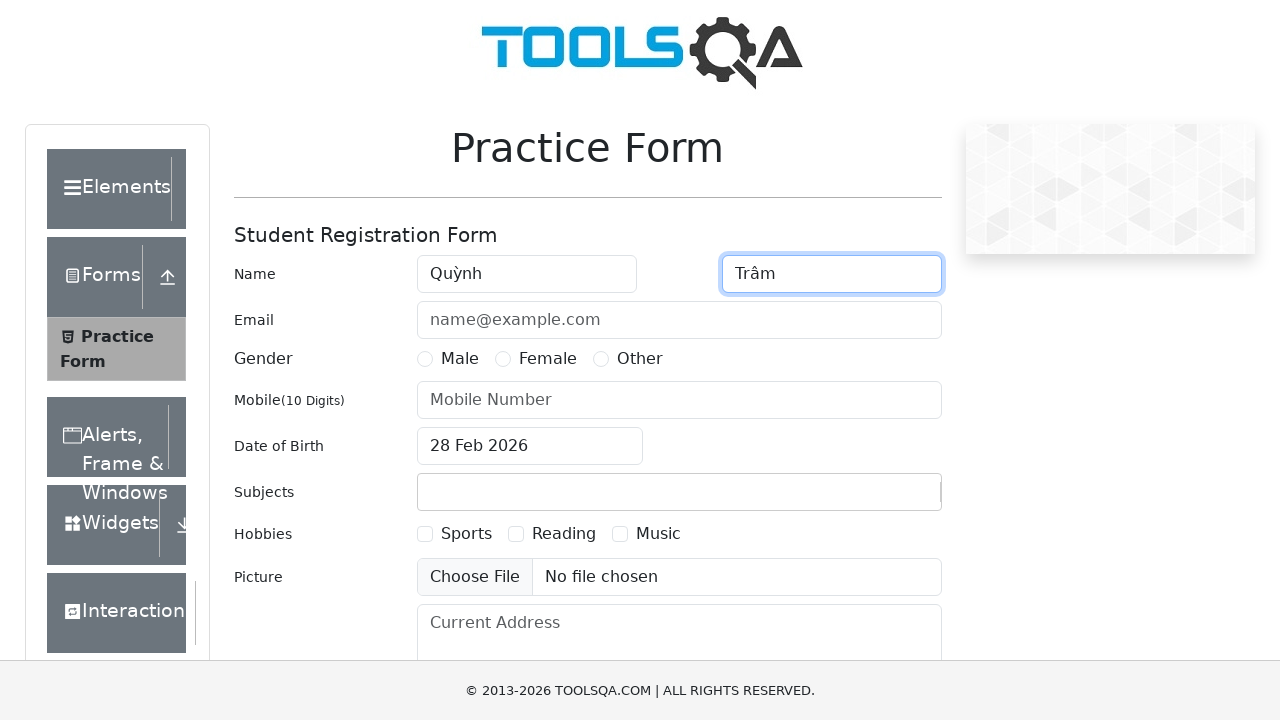

Verified first hobbies checkbox label is present
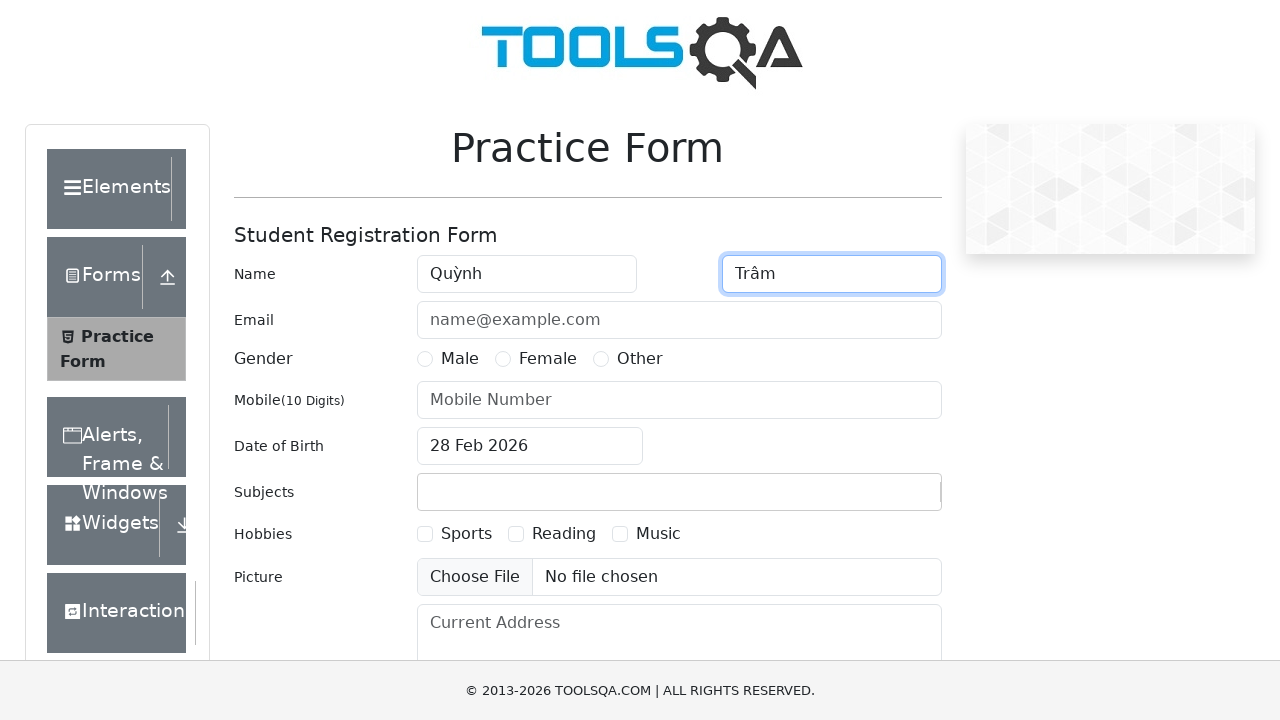

Verified second hobbies checkbox label is present
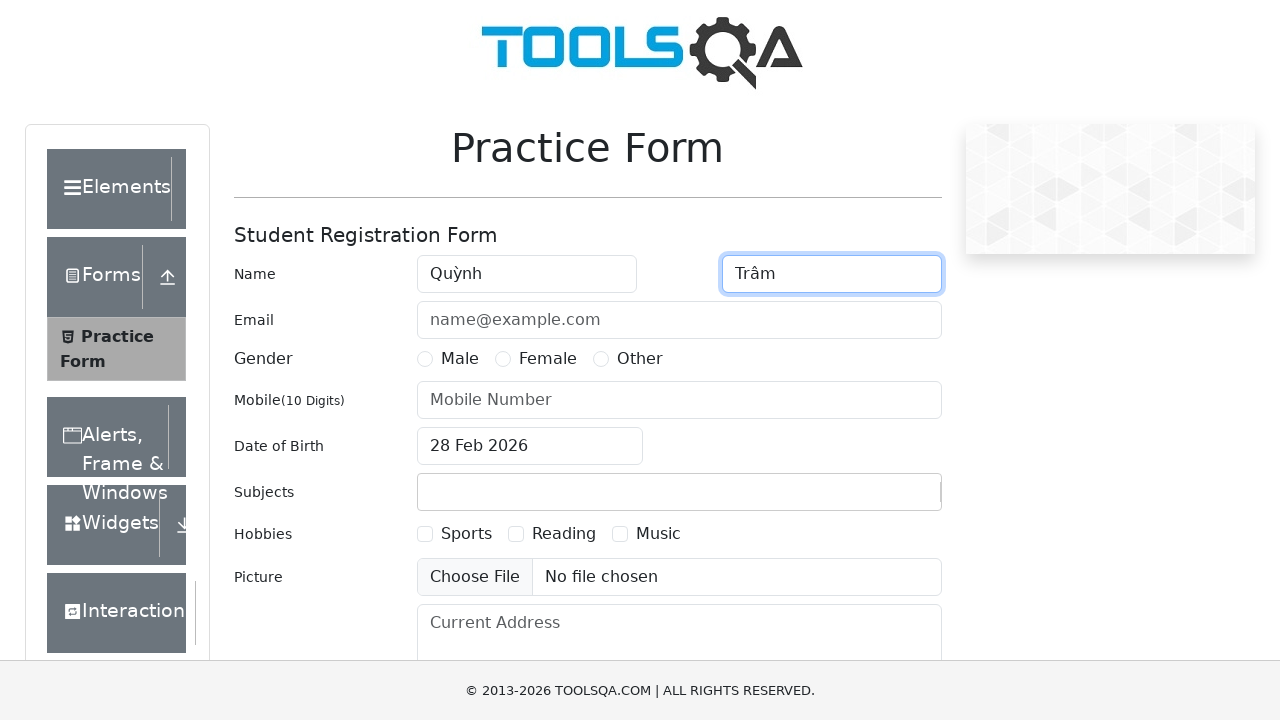

Verified third hobbies checkbox label is present
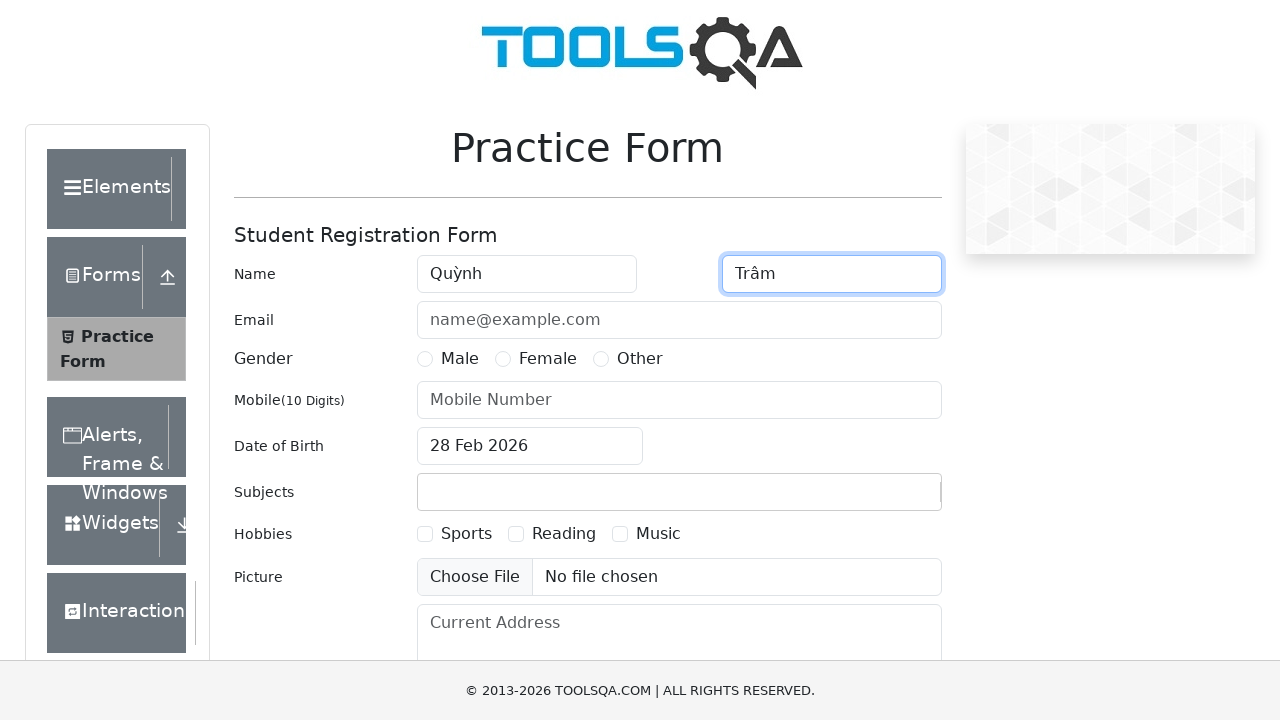

Verified uploadPicture input field is present
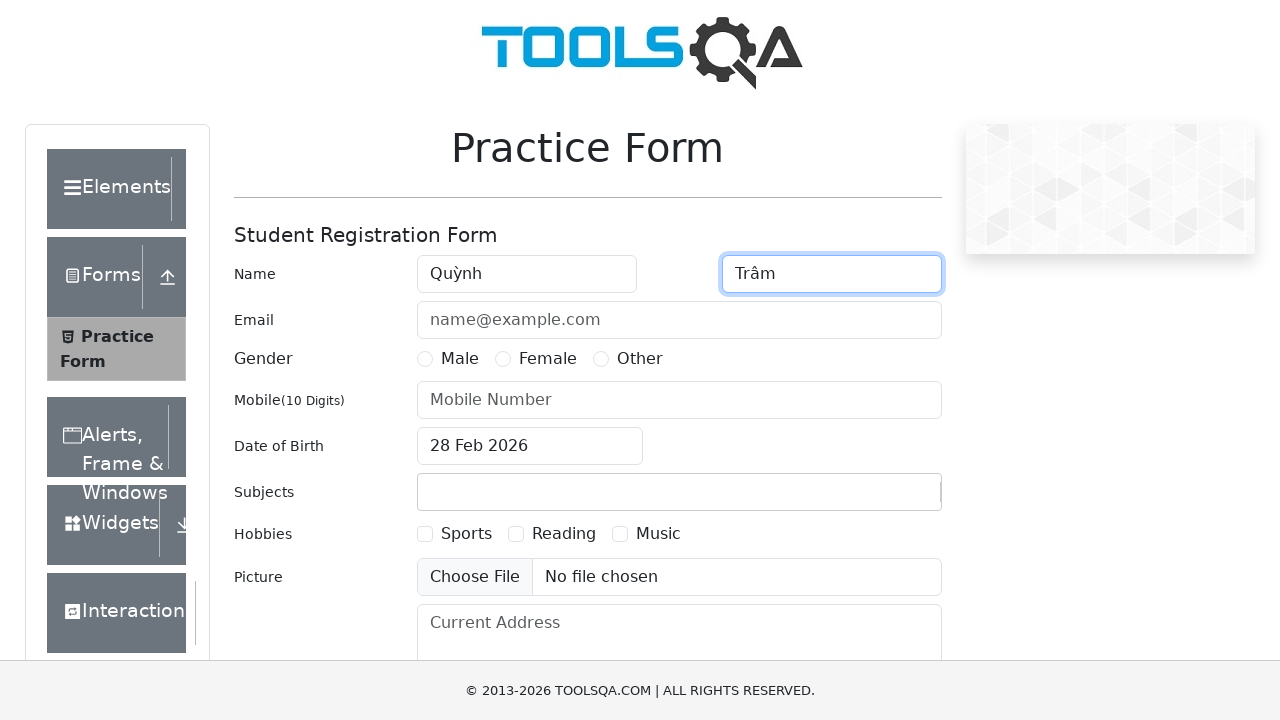

Verified Current Address textarea field is present
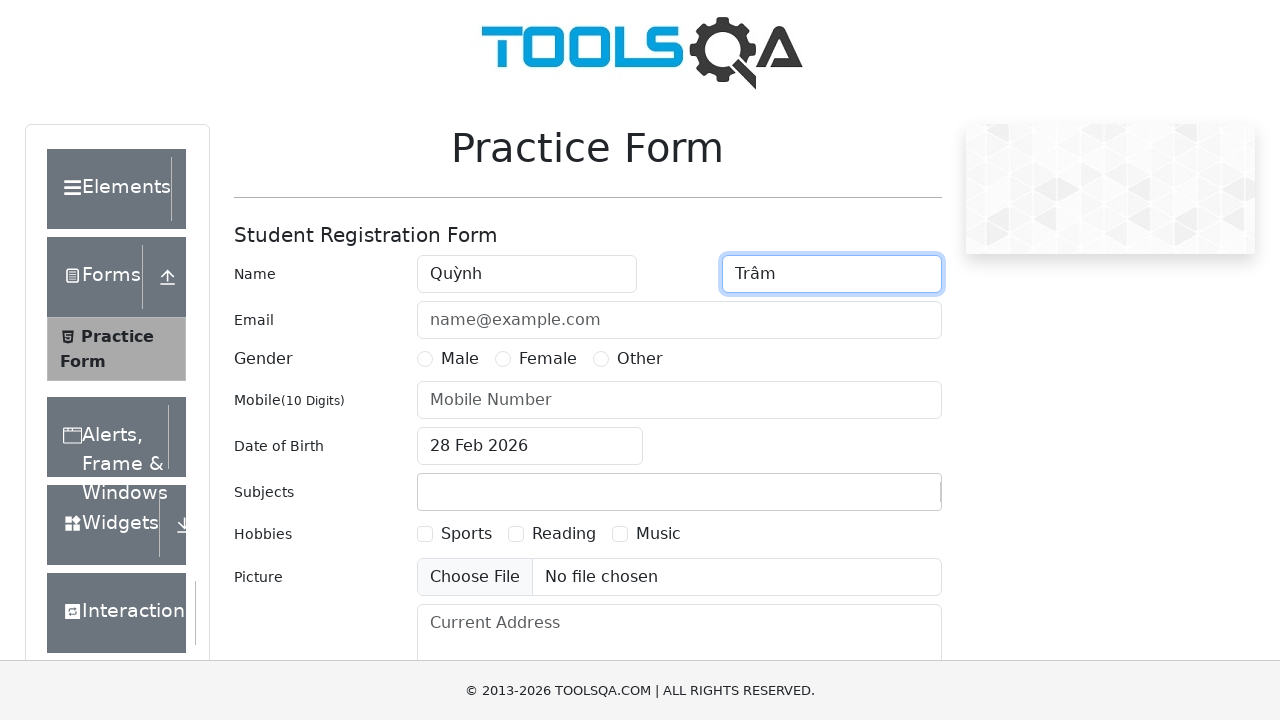

Verified submit button is present
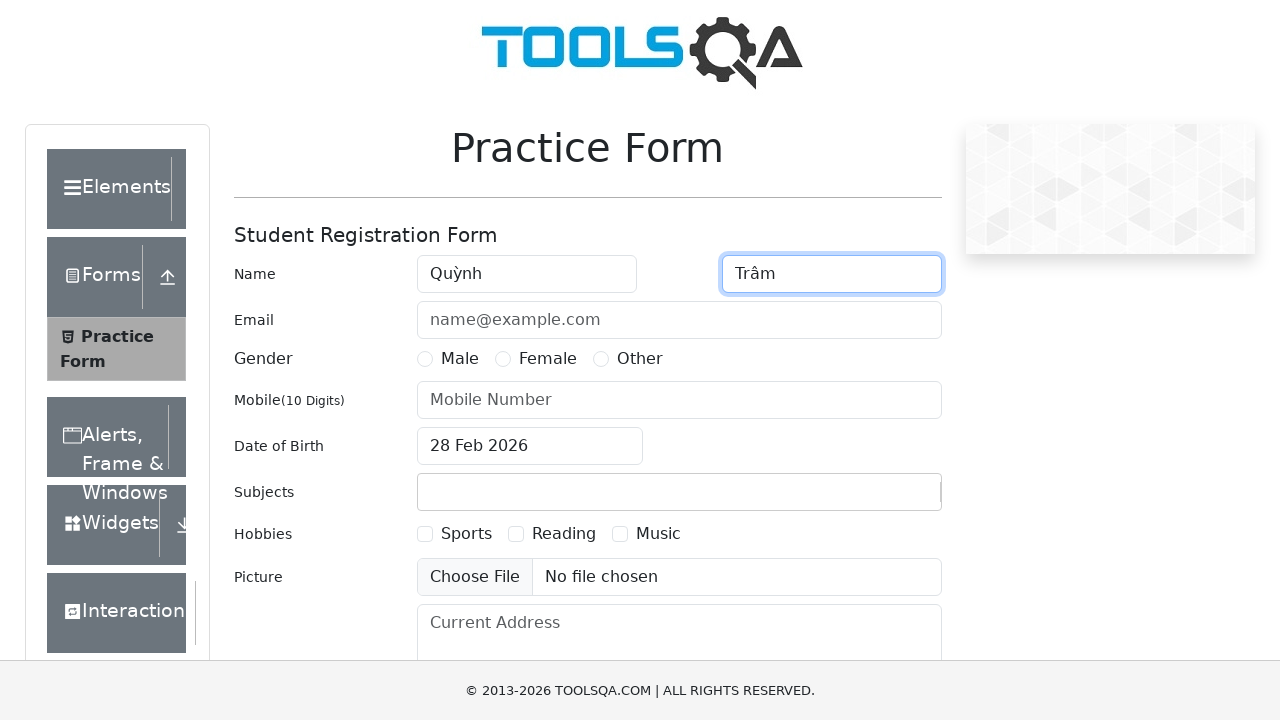

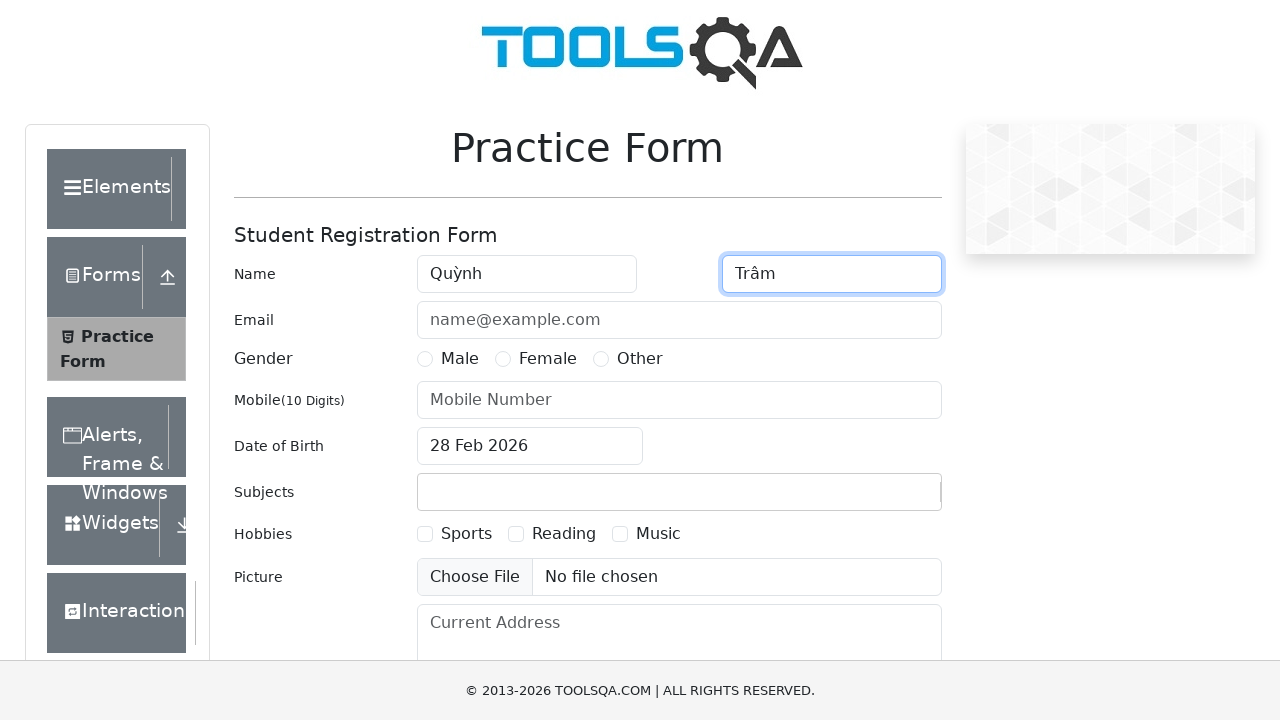